Tests slider interaction by moving to a specific position on the slider element and clicking it

Starting URL: https://demoqa.com/slider

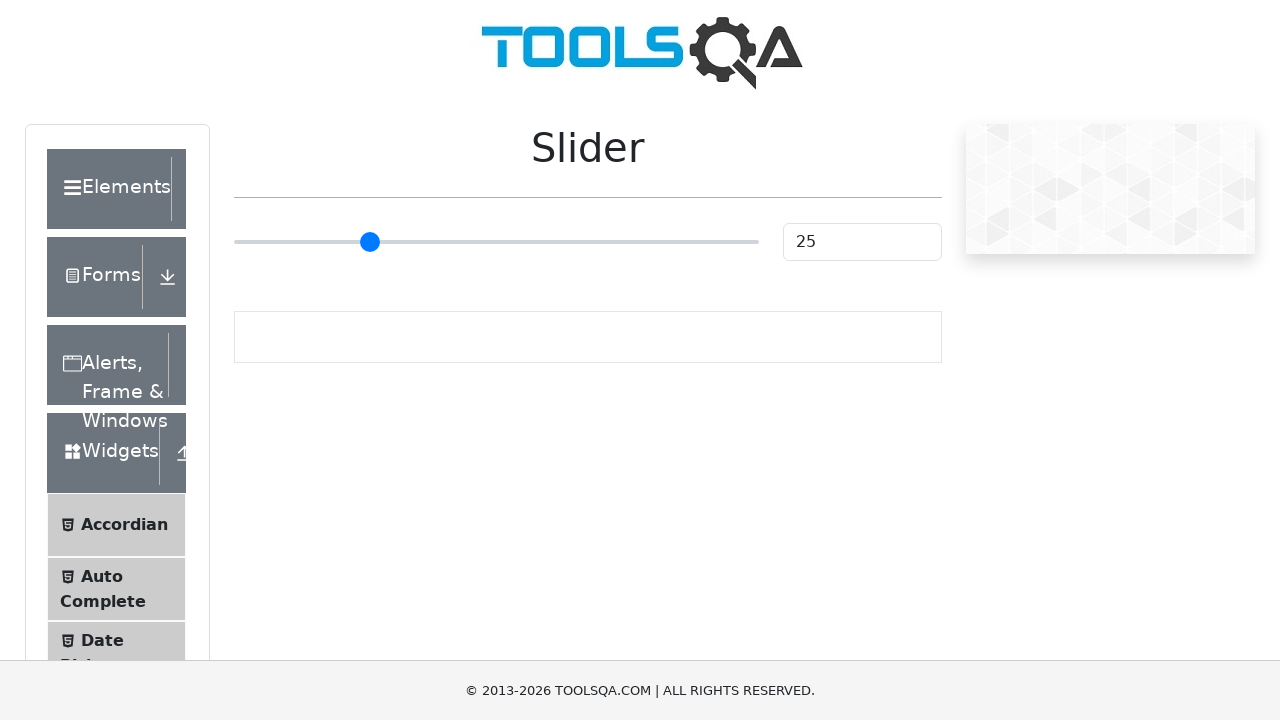

Located the slider element
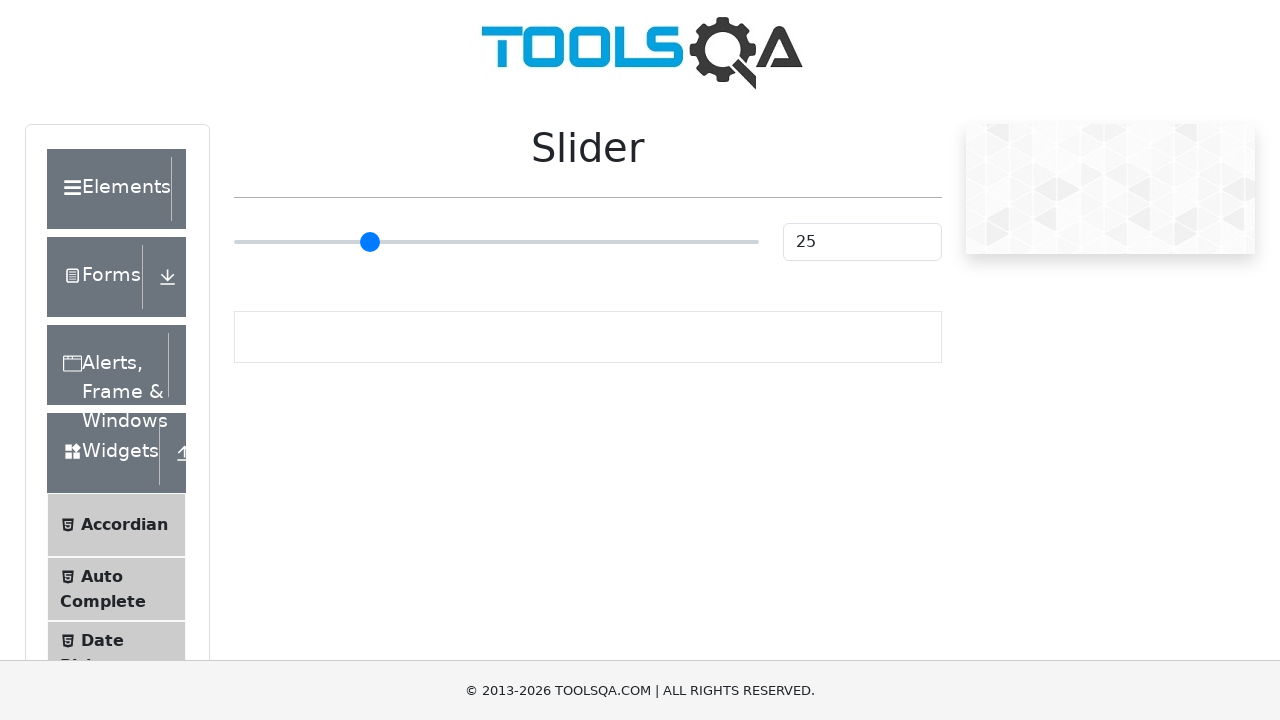

Hovered over slider at position 50px horizontally from center at (284, 223) on xpath=//*[@id="sliderContainer"]/div[1]/span/input
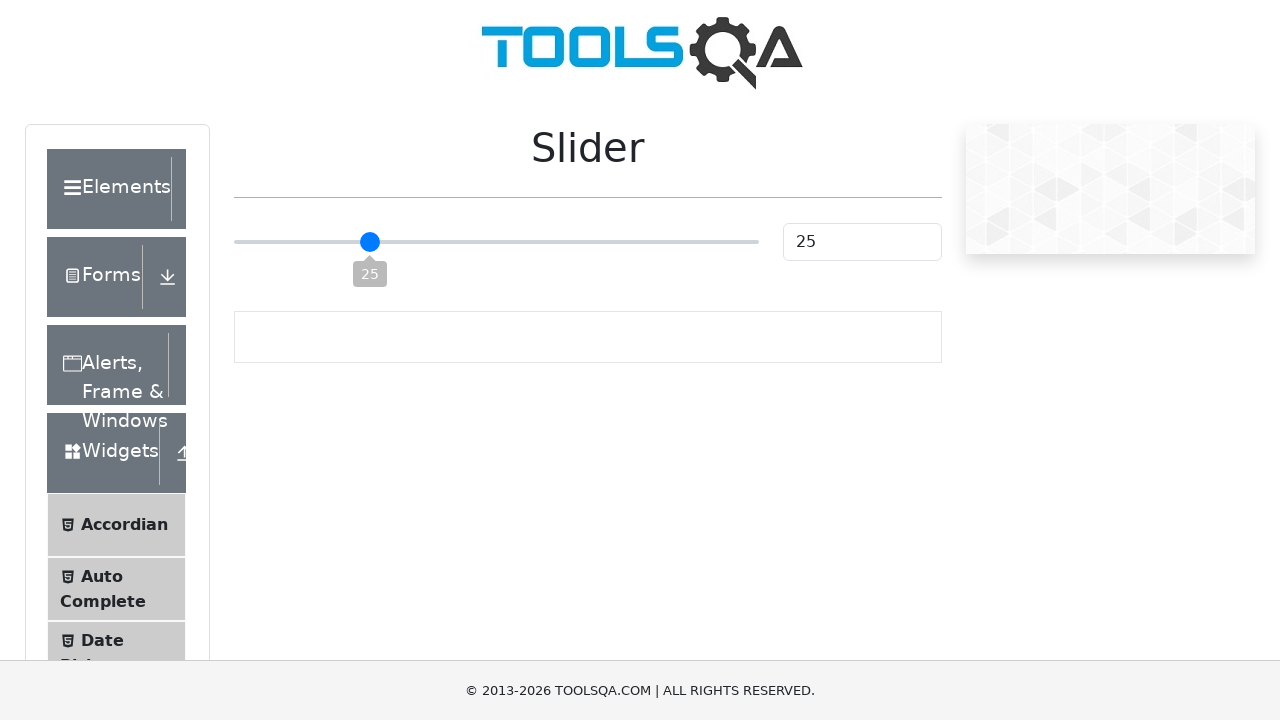

Clicked the slider to set new position at (496, 242) on xpath=//*[@id="sliderContainer"]/div[1]/span/input
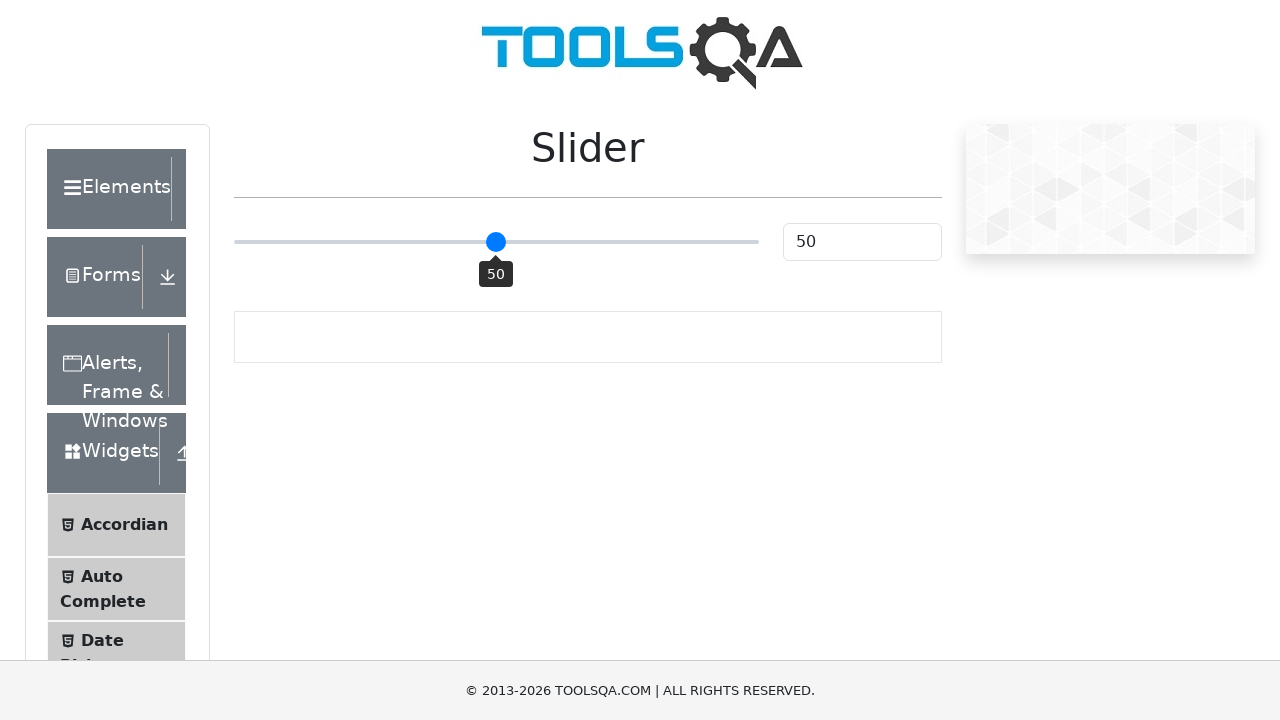

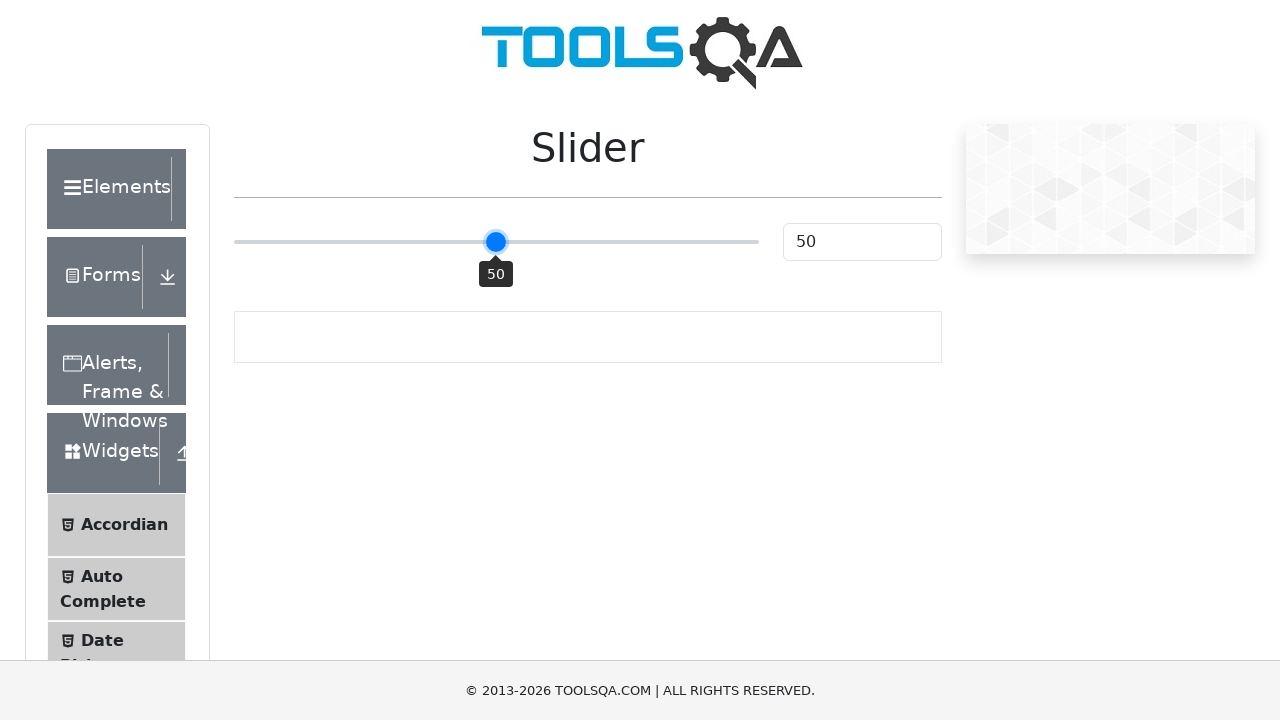